Tests multiple window handling by opening a new window, switching between parent and child windows, and verifying text content in both windows

Starting URL: https://the-internet.herokuapp.com/

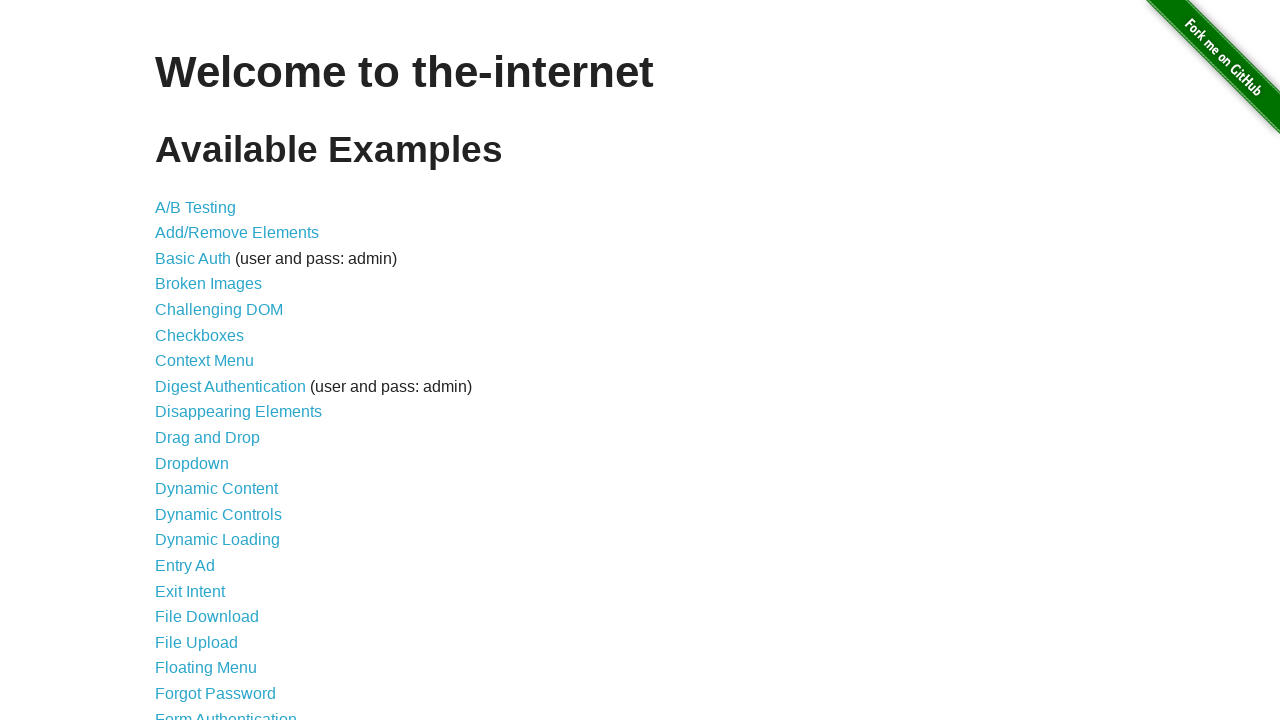

Clicked on 'Multiple Windows' link at (218, 369) on text=Multiple Windows
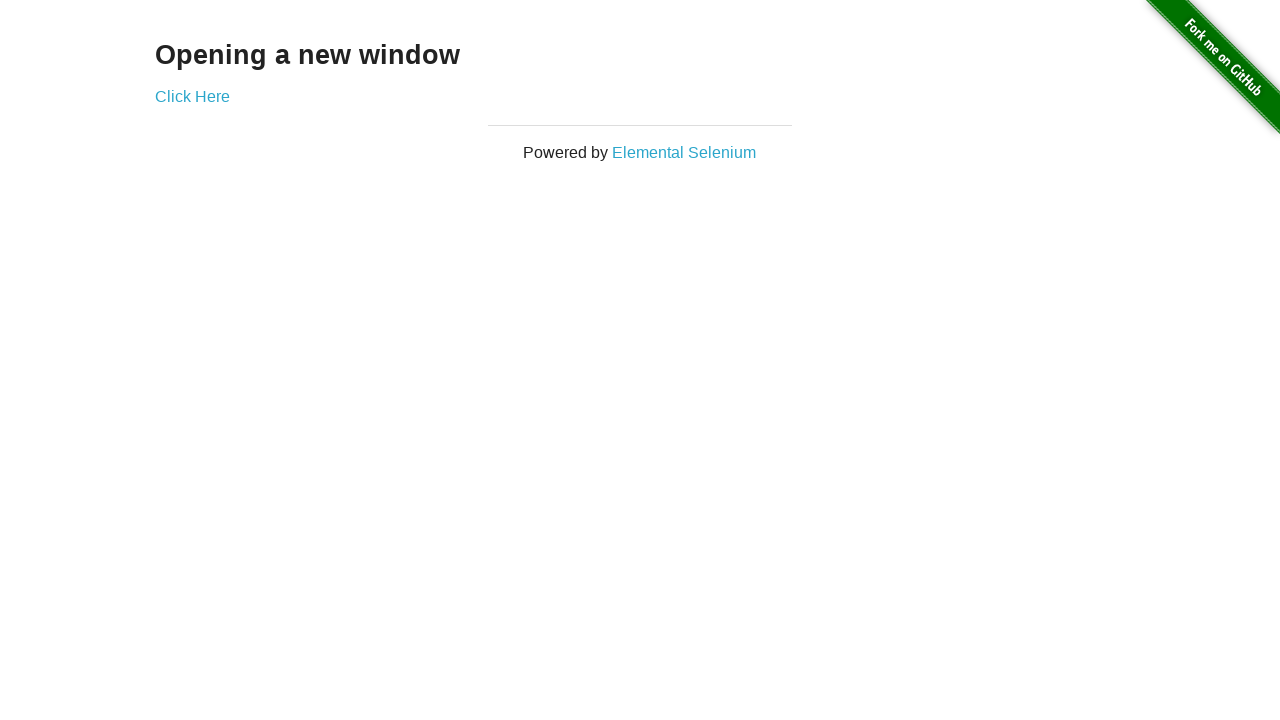

Clicked 'Click Here' link to open new window at (192, 96) on text=Click Here
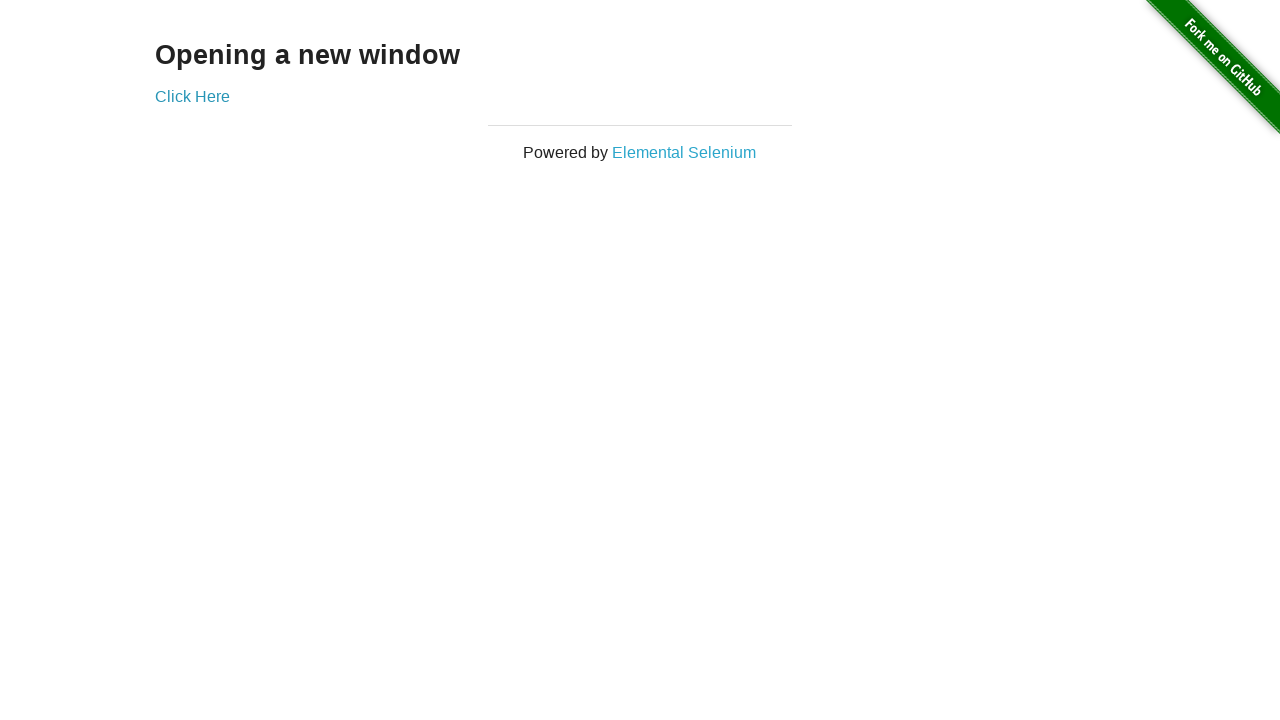

New window/popup opened and captured
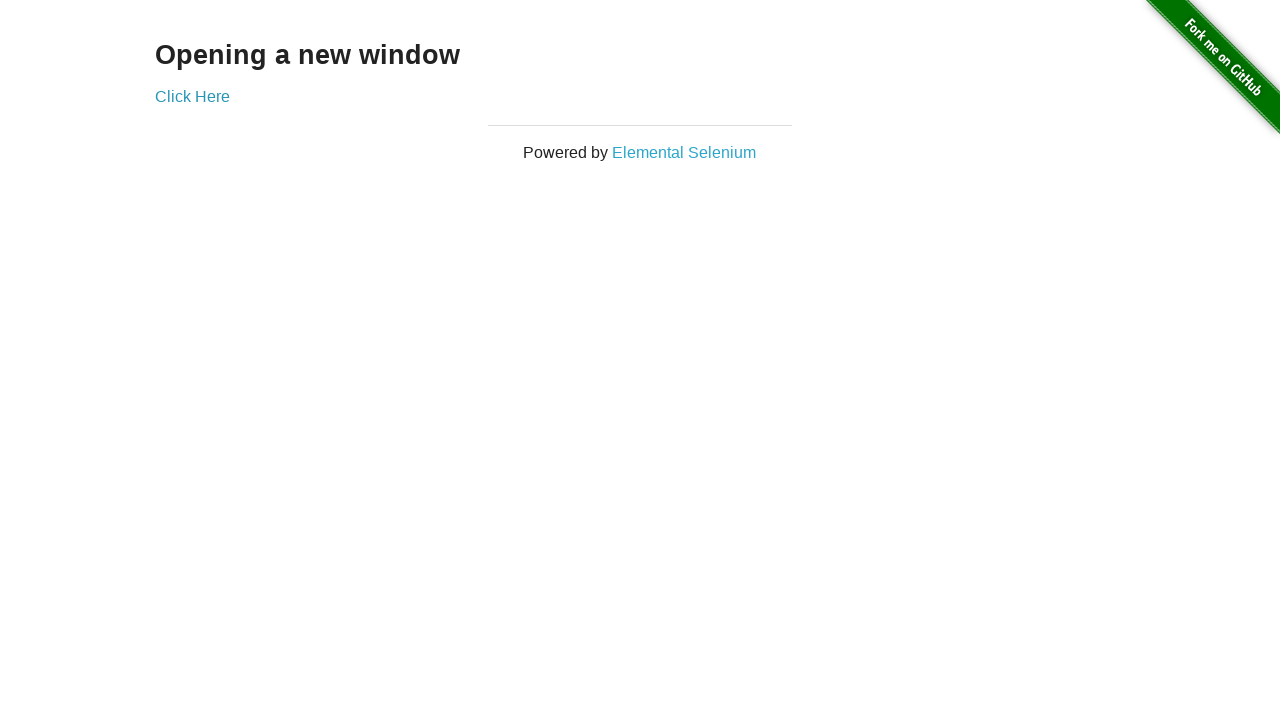

Child window heading element loaded
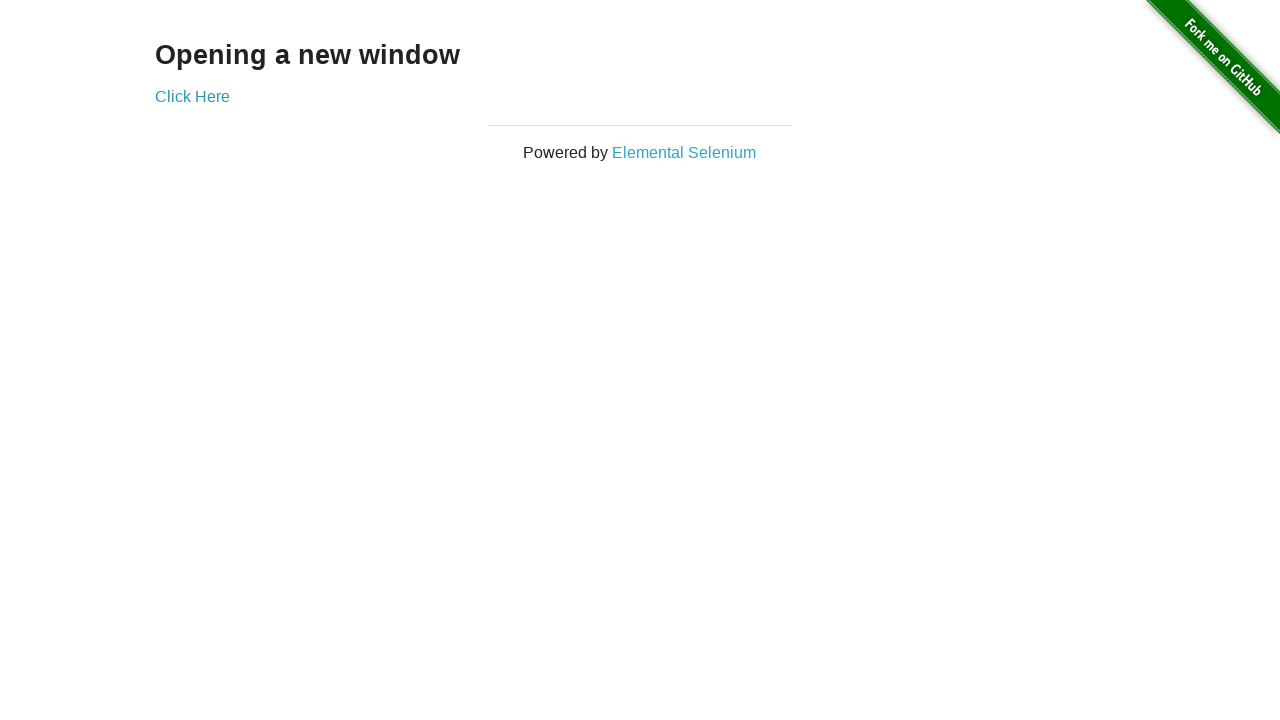

Retrieved child window text: 'New Window'
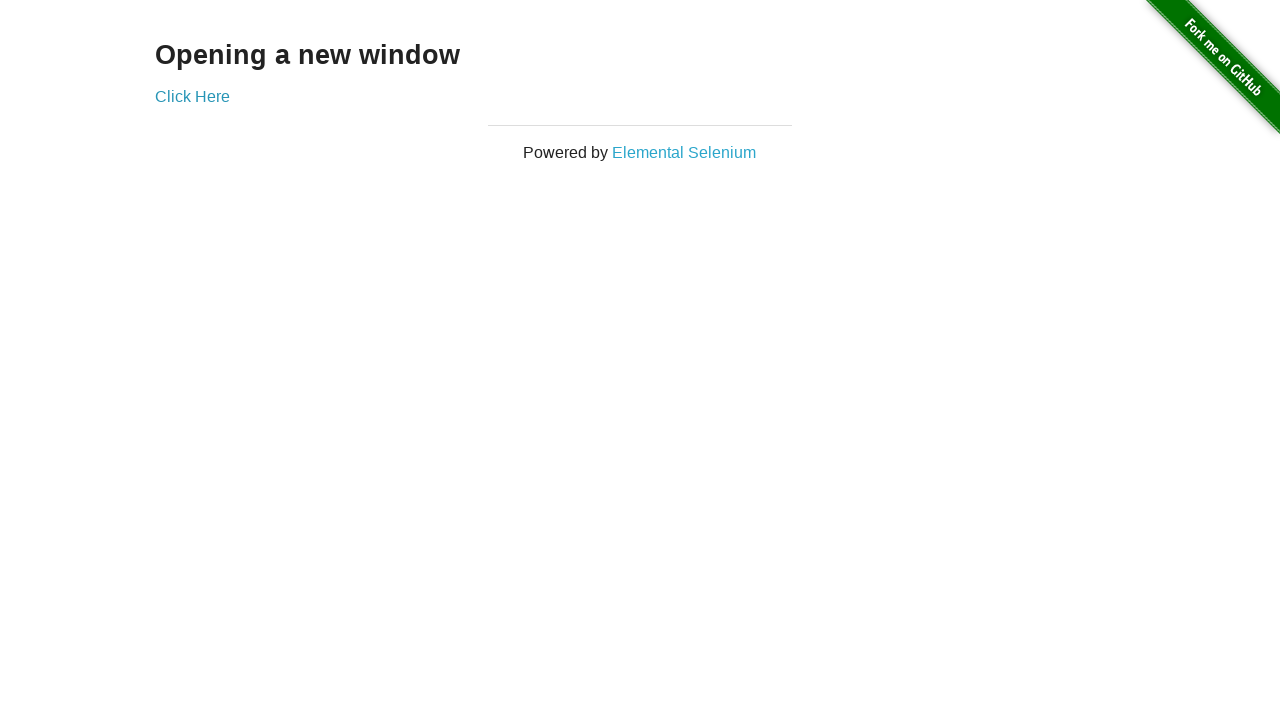

Retrieved parent window text: 'Opening a new window'
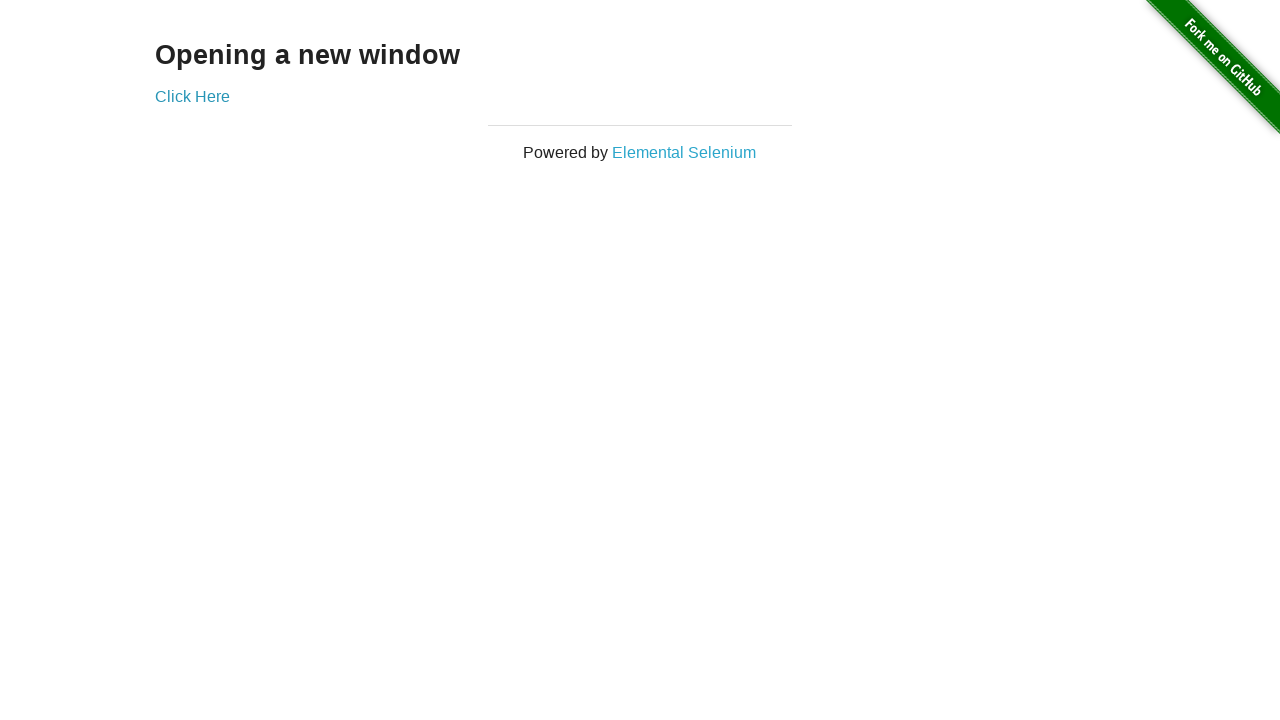

Closed the child window
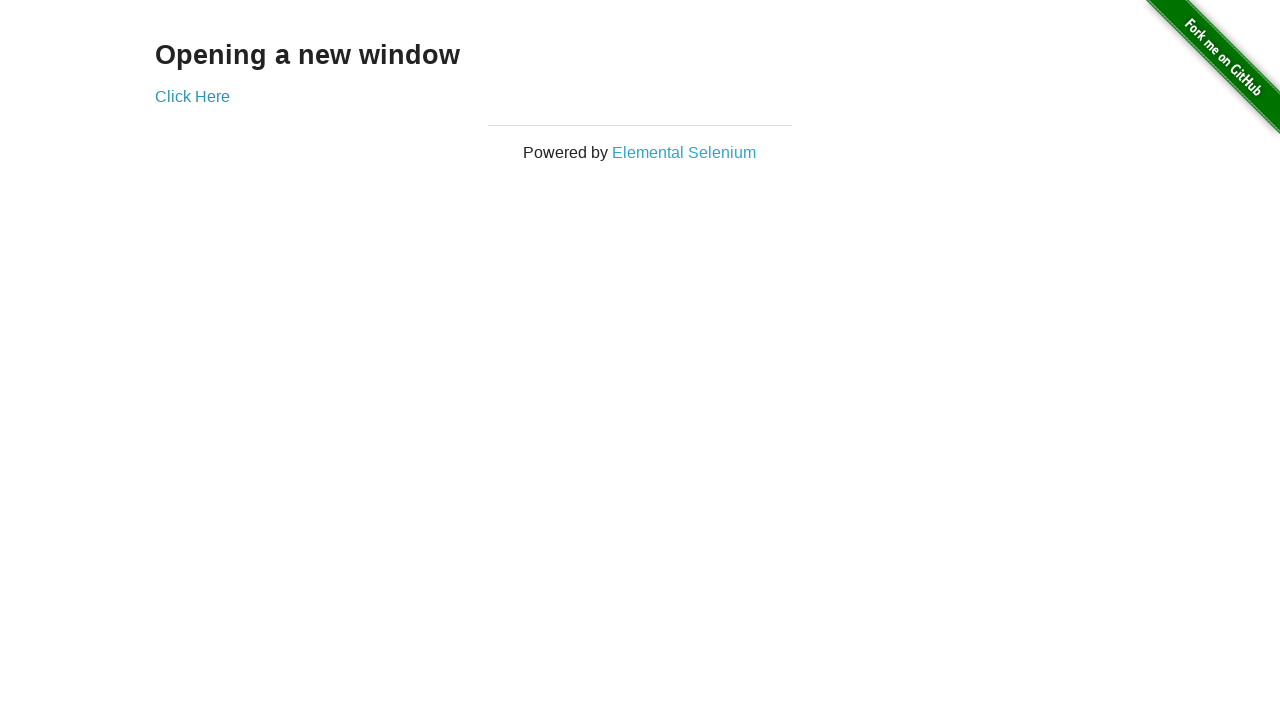

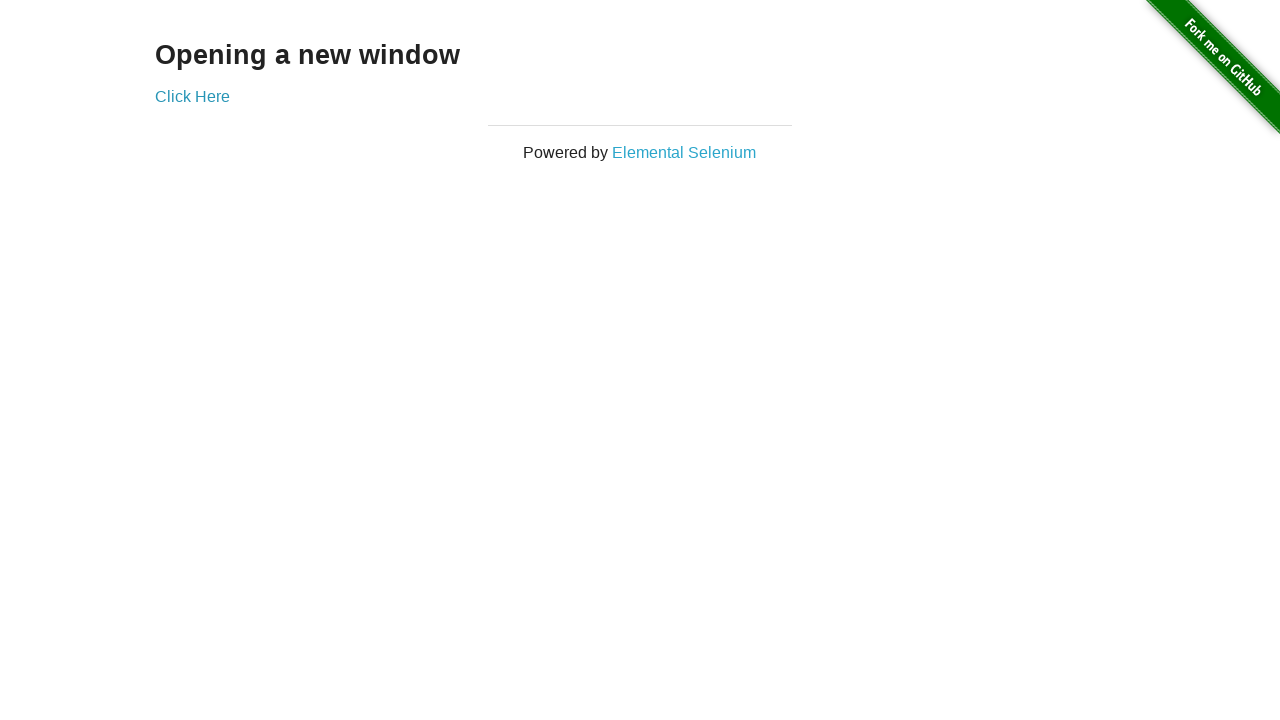